Tests resizing an element by clicking and dragging the resize handle on the jQuery UI resizable demo page

Starting URL: http://jqueryui.com/resizable/

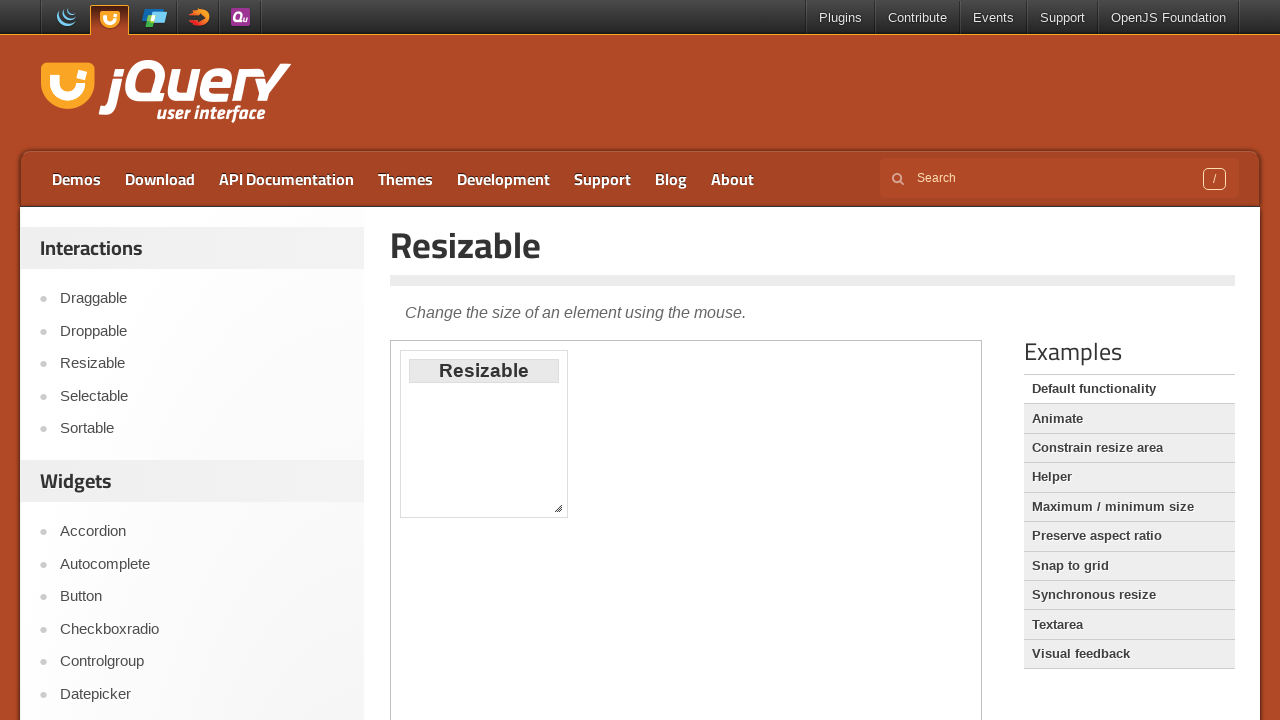

Located the demo iframe
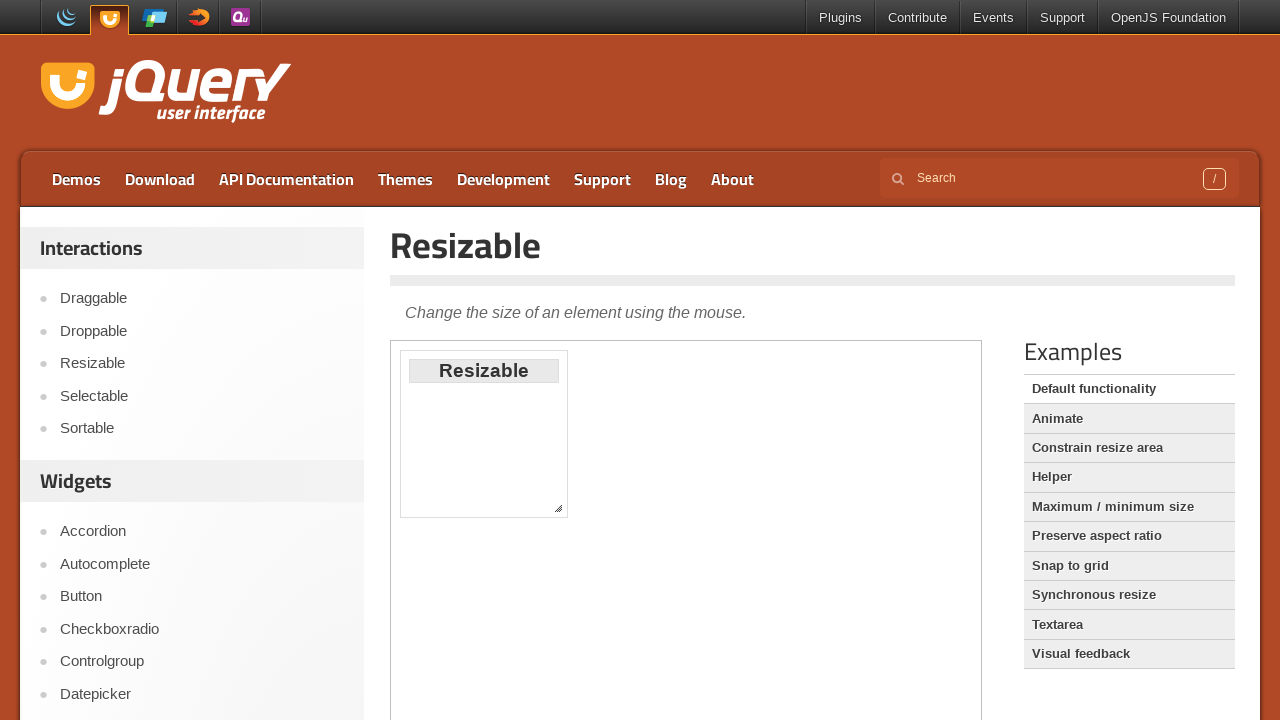

Located the resize handle element
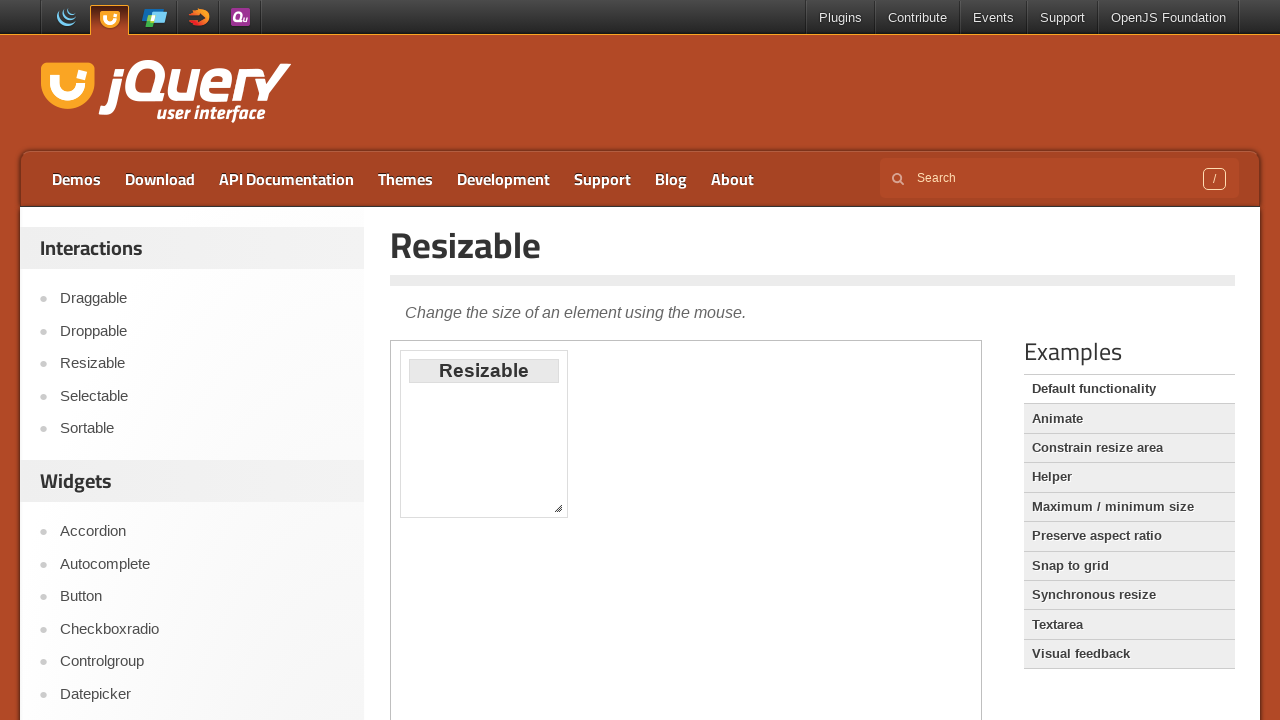

Retrieved bounding box of the resize handle
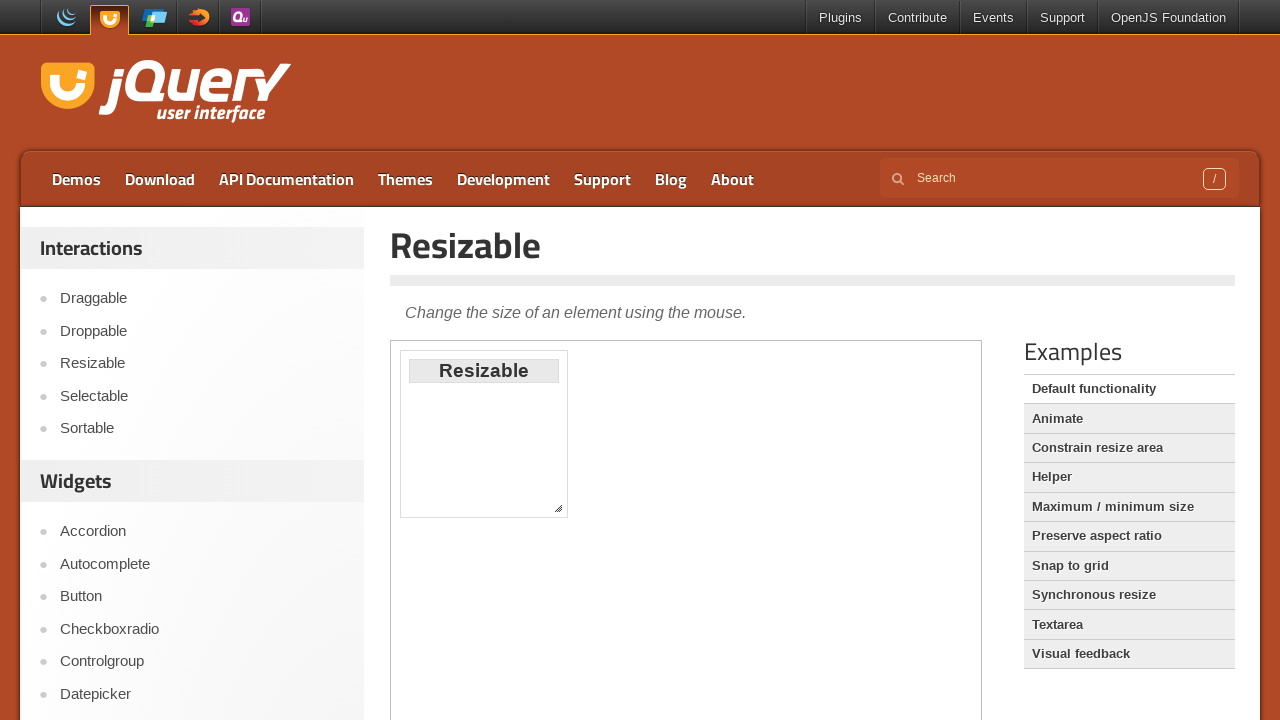

Moved mouse to the center of the resize handle at (558, 508)
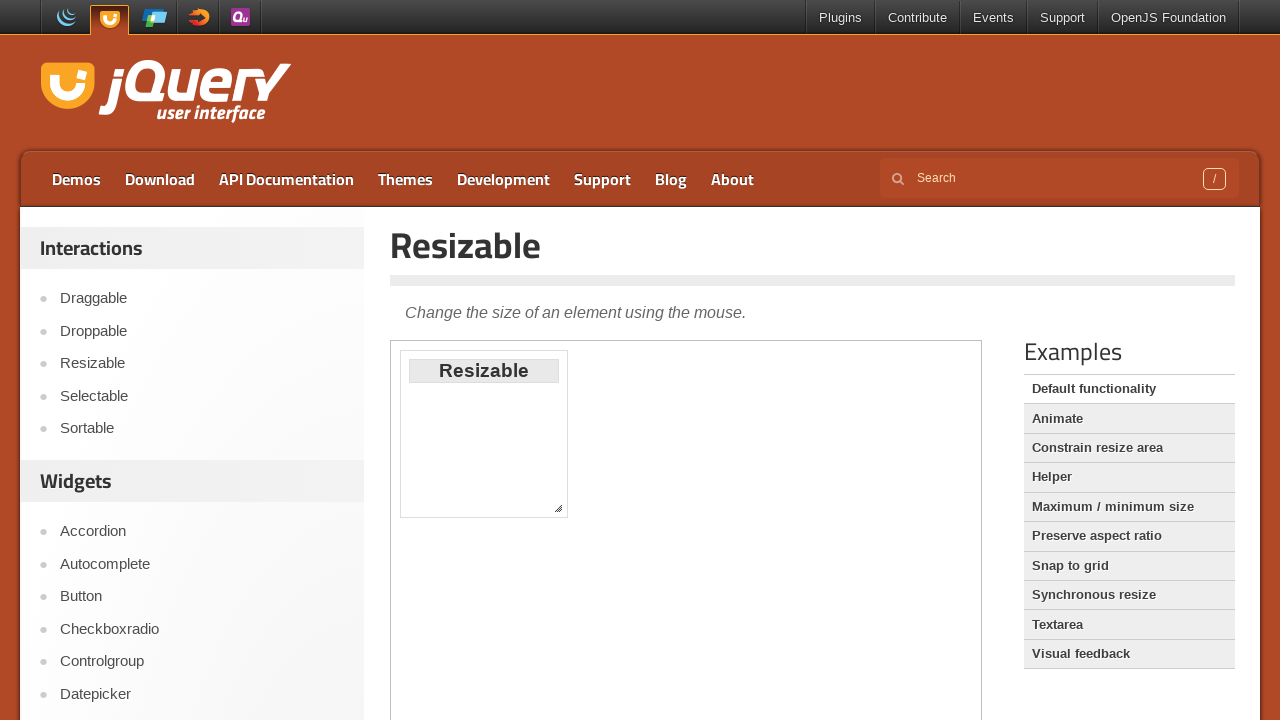

Pressed down the mouse button on the resize handle at (558, 508)
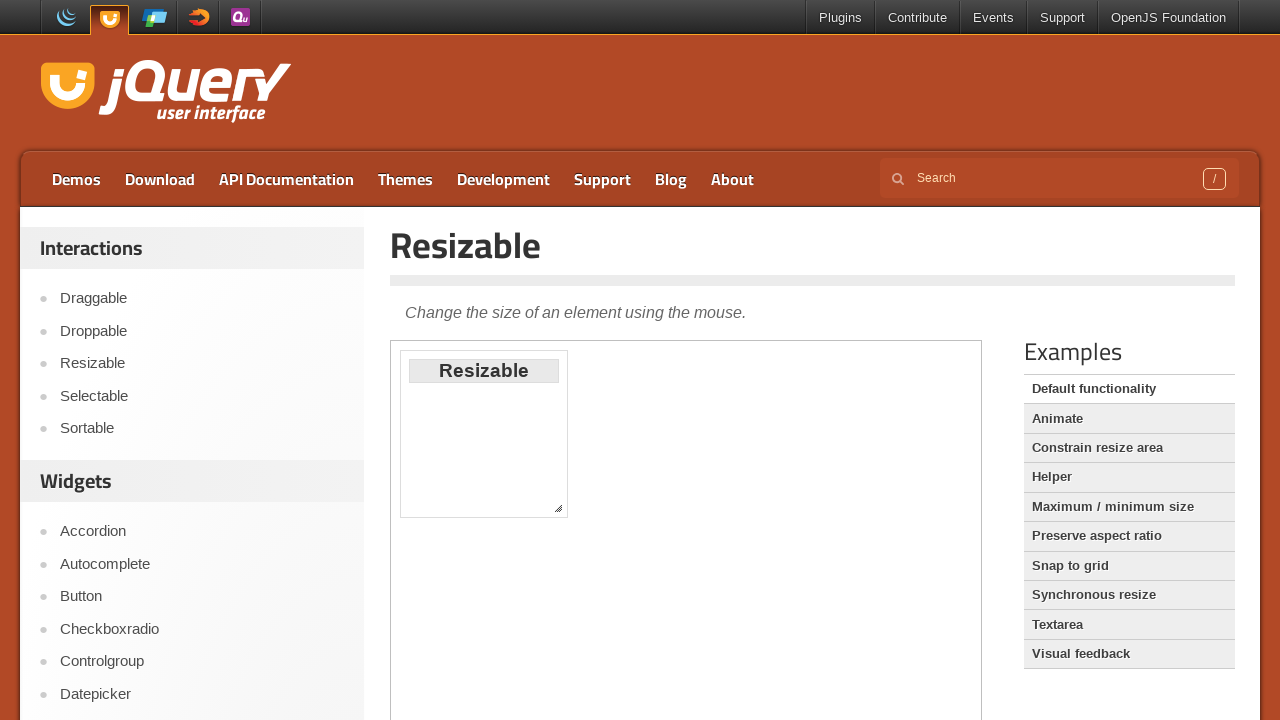

Dragged the resize handle 100 pixels right and 100 pixels down at (658, 608)
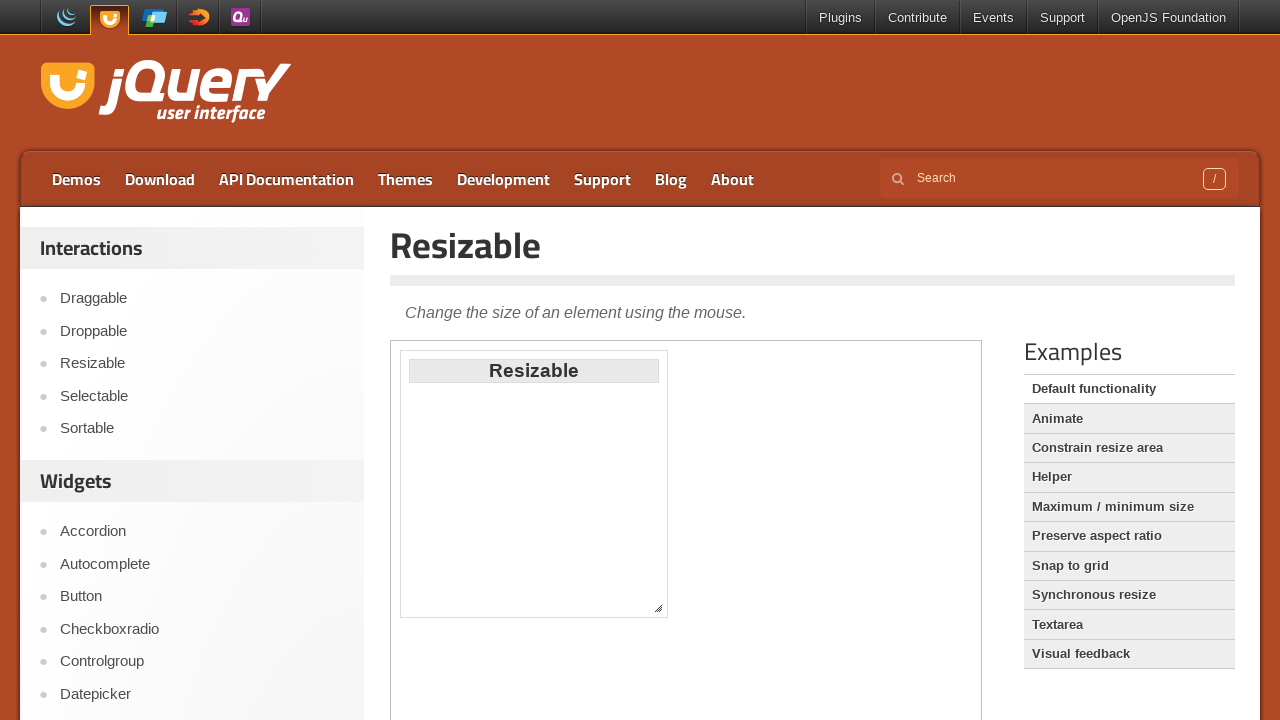

Released the mouse button to complete the resize at (658, 608)
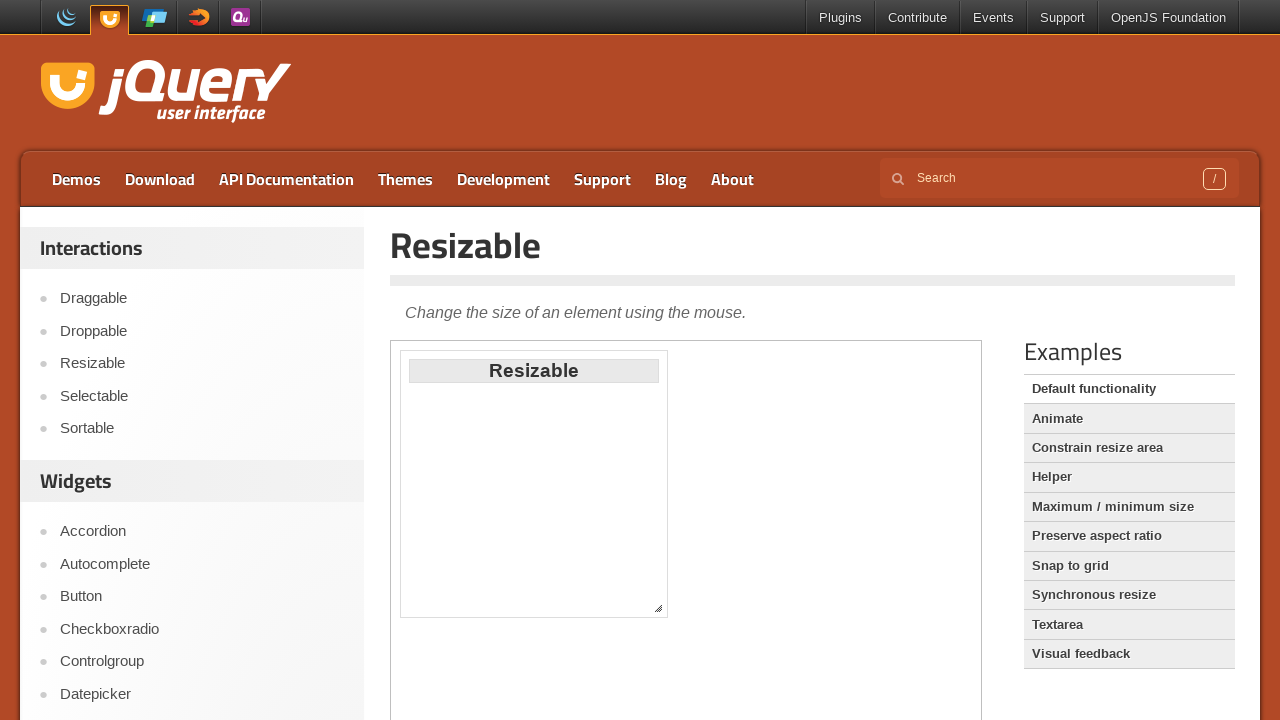

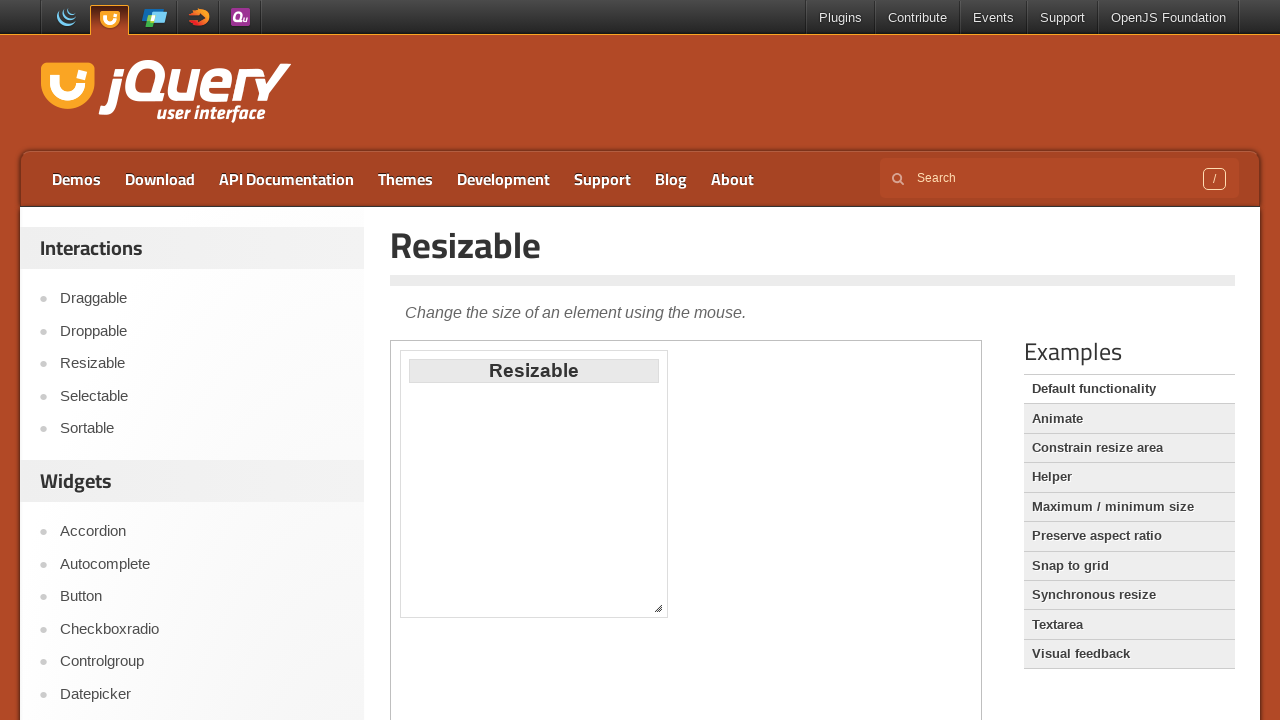